Tests accepting a JavaScript alert by clicking a button, verifying the alert text, and accepting it

Starting URL: https://automationfc.github.io/basic-form/index.html

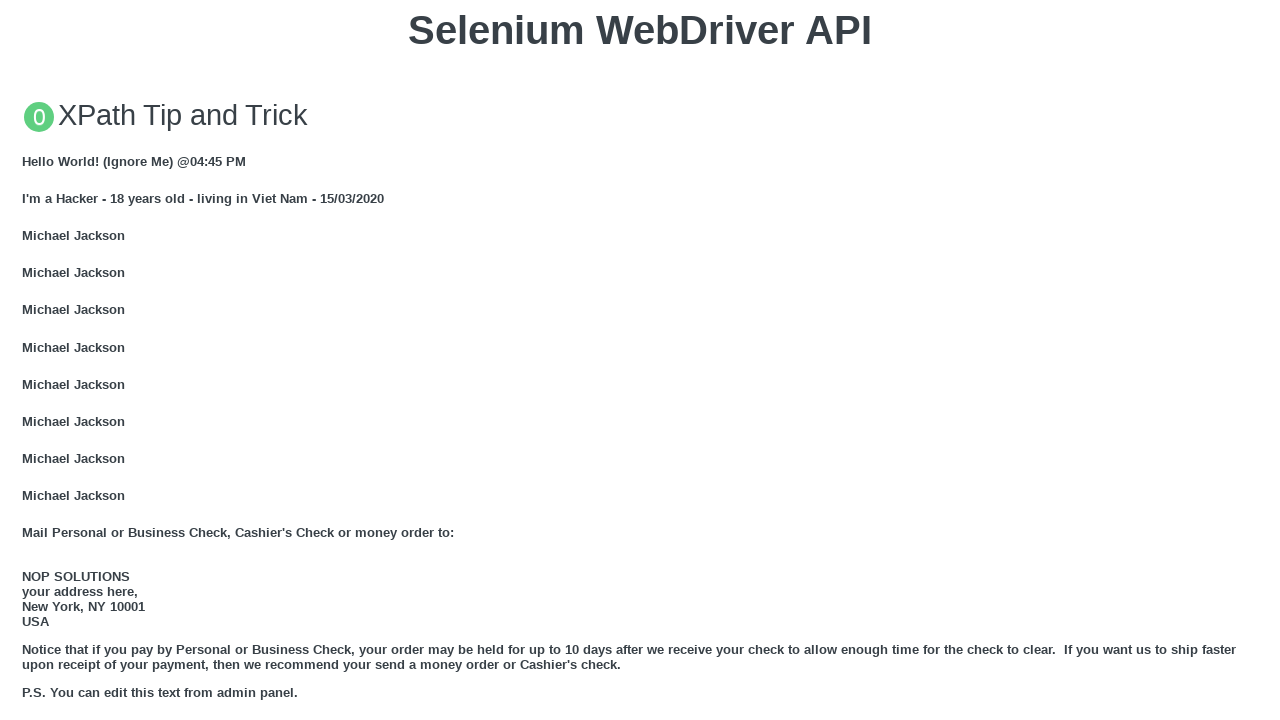

Clicked 'Click for JS Alert' button to trigger JavaScript alert at (640, 360) on xpath=//button[text()='Click for JS Alert']
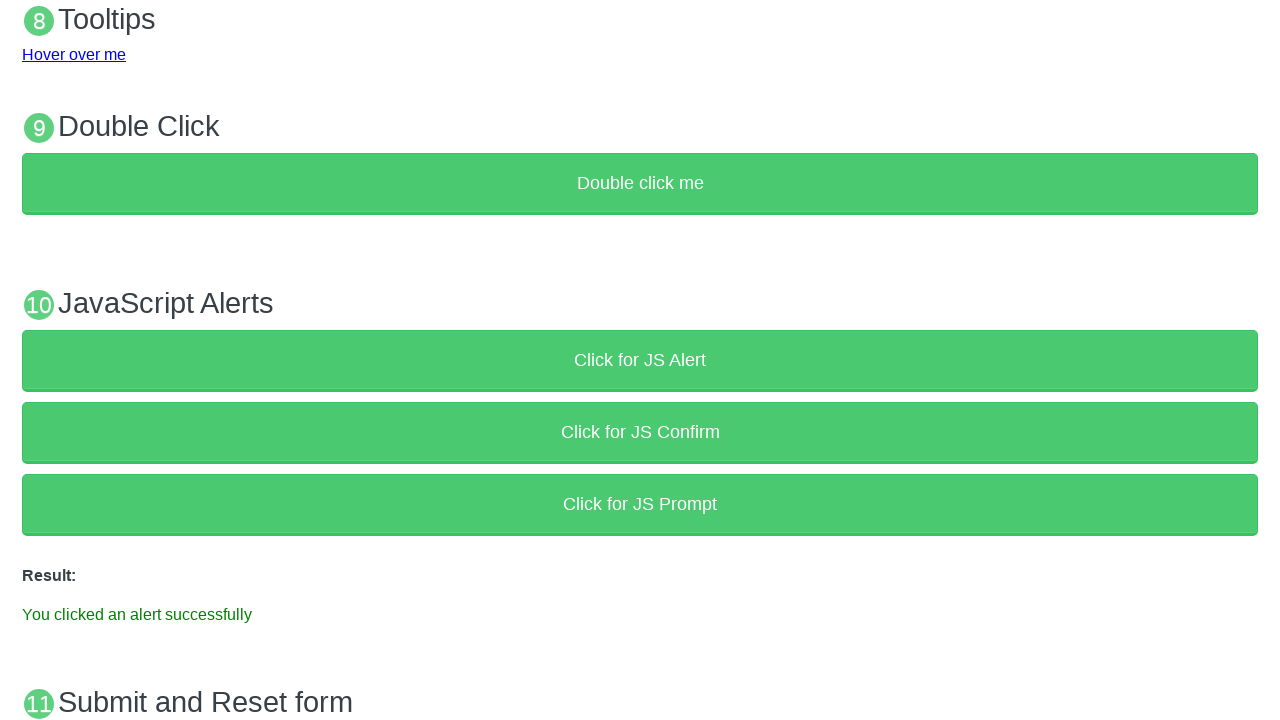

Set up dialog handler to accept the alert
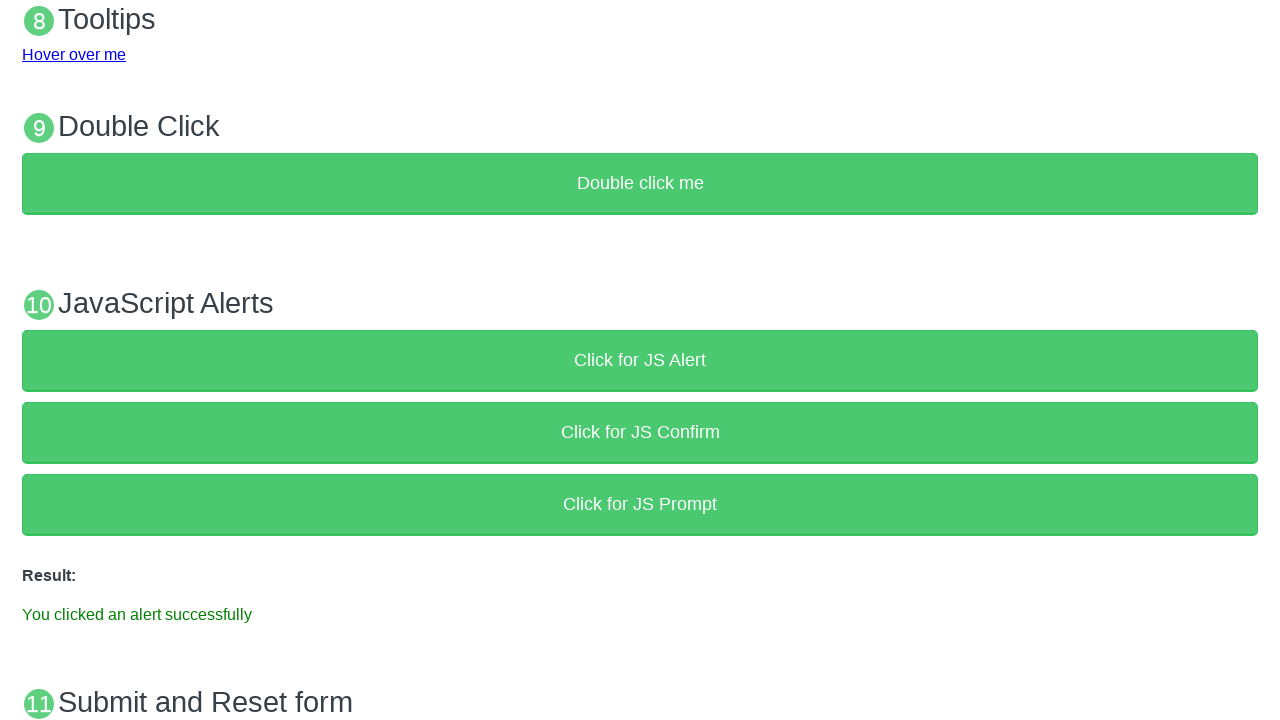

Alert was accepted and result message appeared
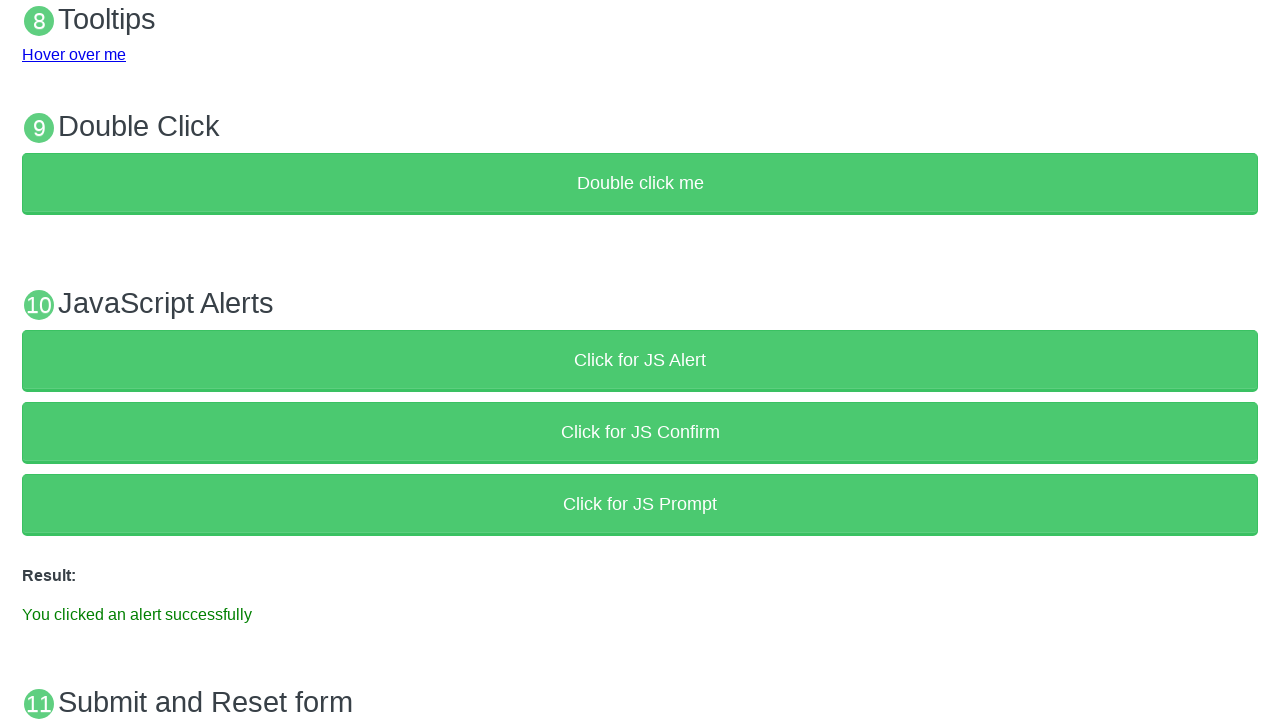

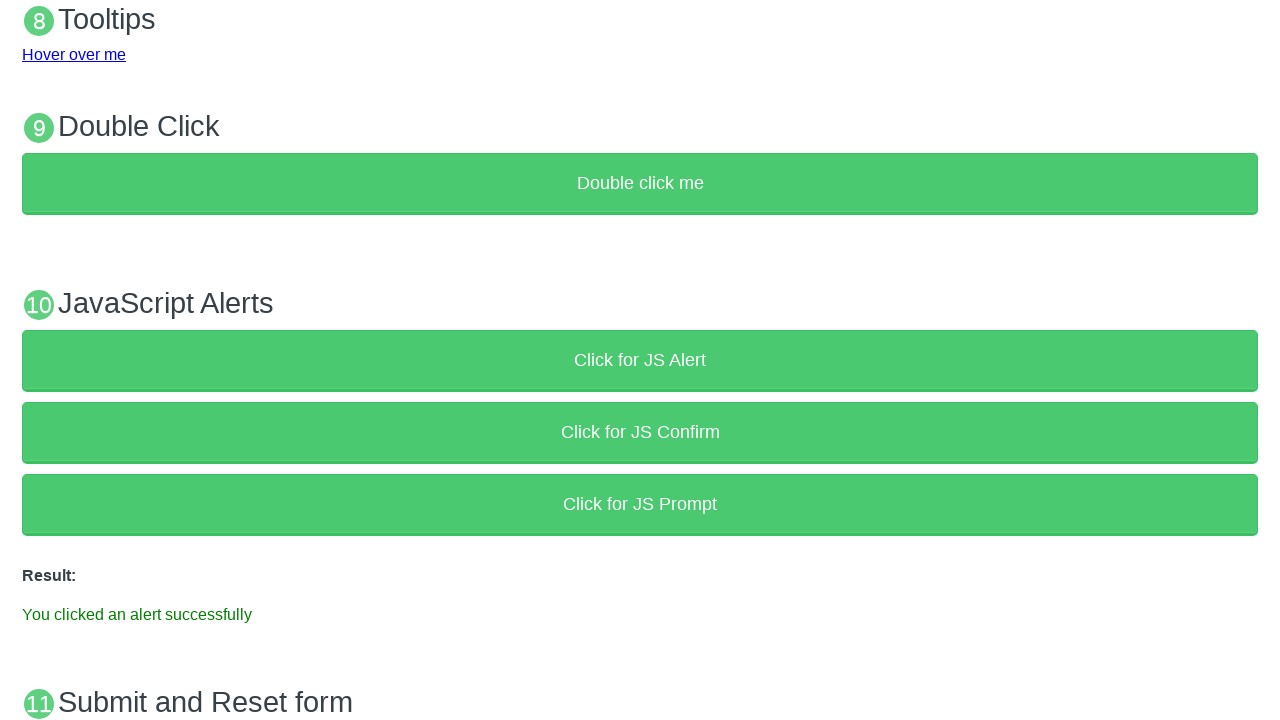